Tests JavaScript alert handling including alert boxes, confirm boxes (accept and dismiss), and prompt boxes (with text input, accept, and dismiss) on an alerts demo page.

Starting URL: https://www.hyrtutorials.com/p/alertsdemo.html

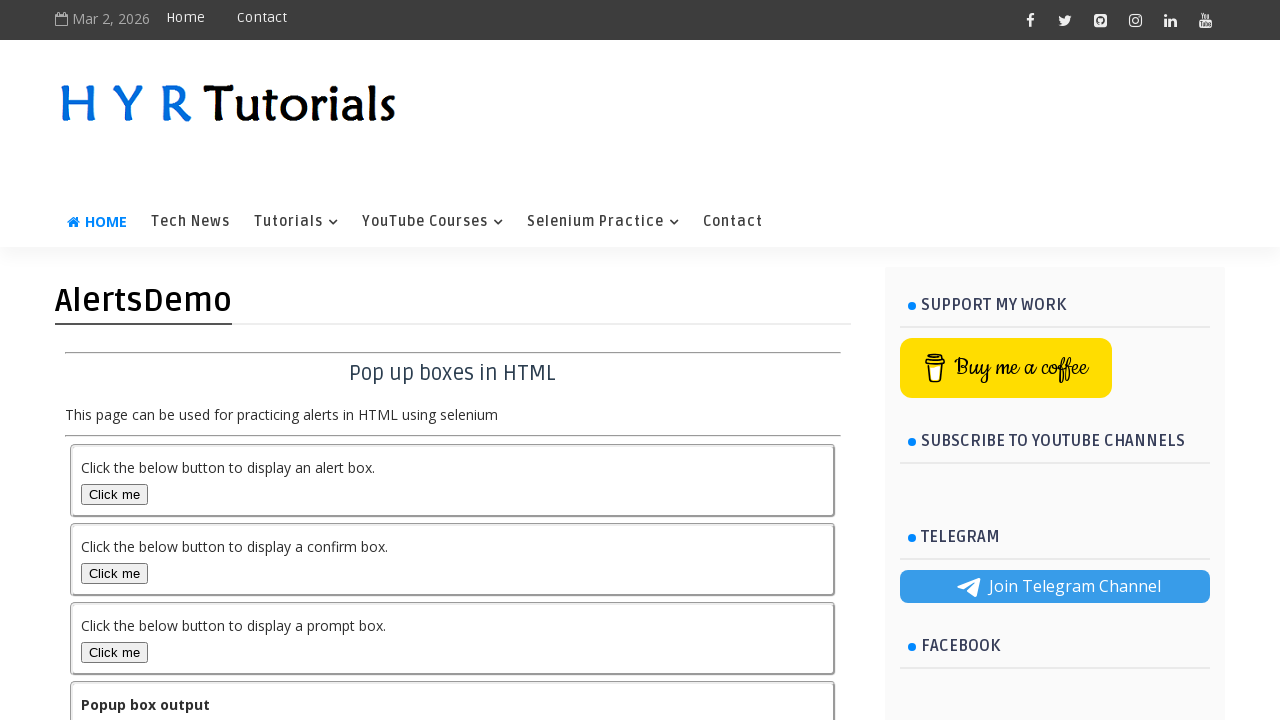

Clicked alert box button at (114, 494) on #alertBox
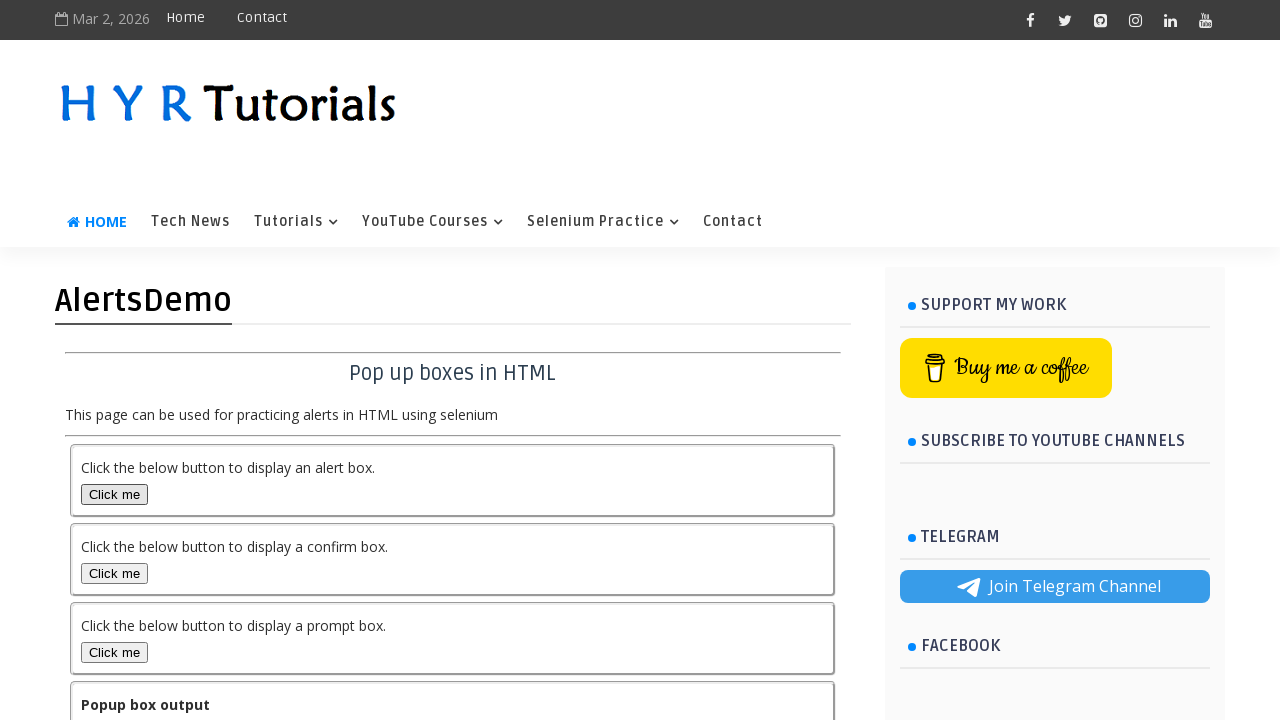

Set up dialog handler to accept alerts
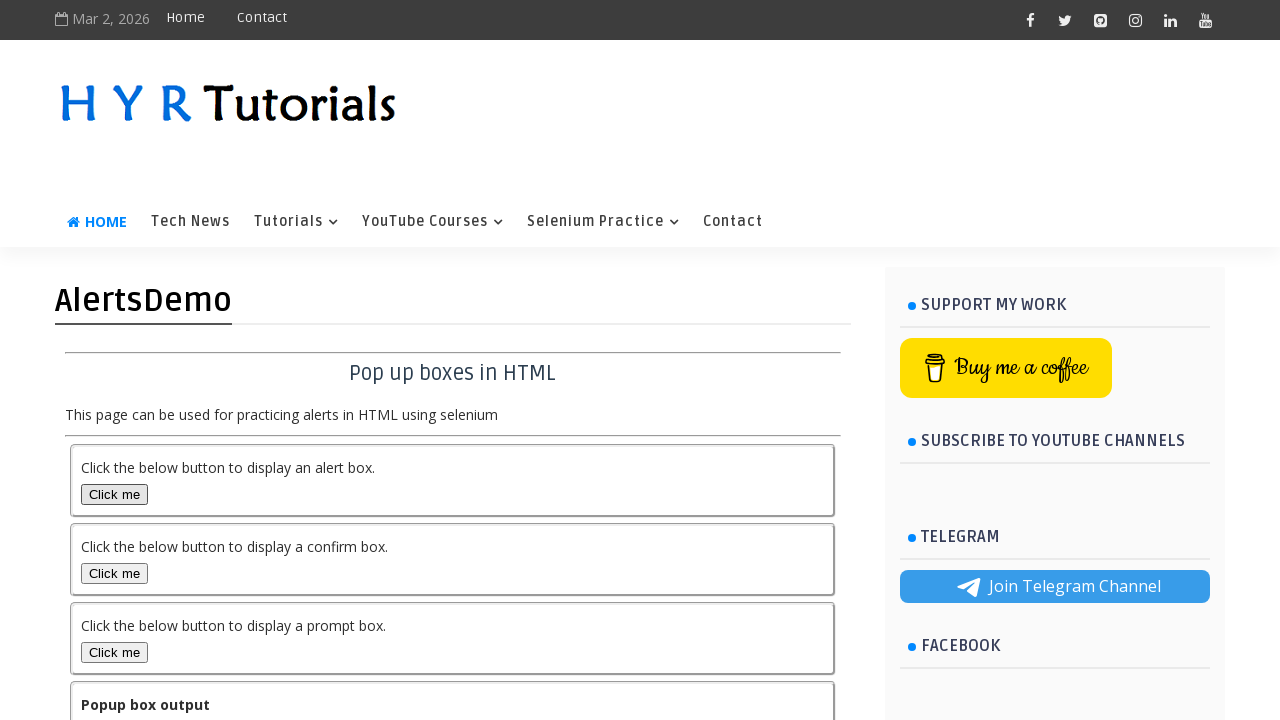

Clicked alert box button again at (114, 494) on #alertBox
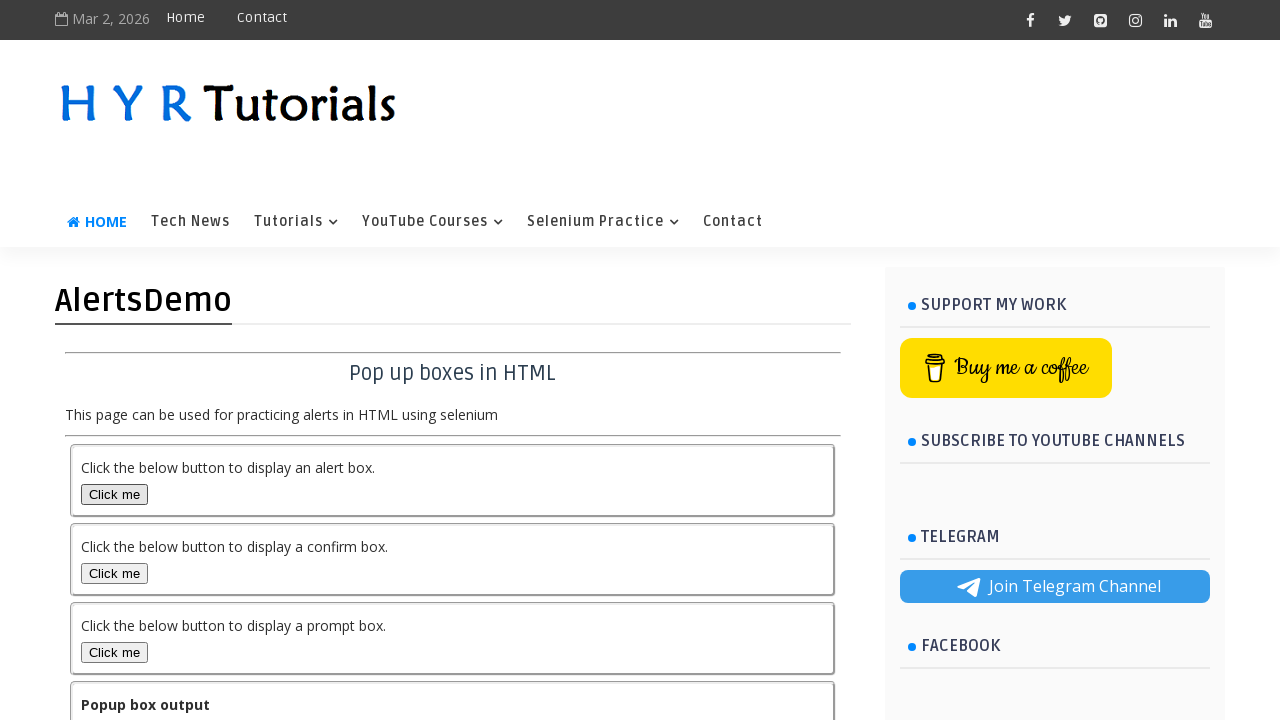

Waited 500ms for alert handling to complete
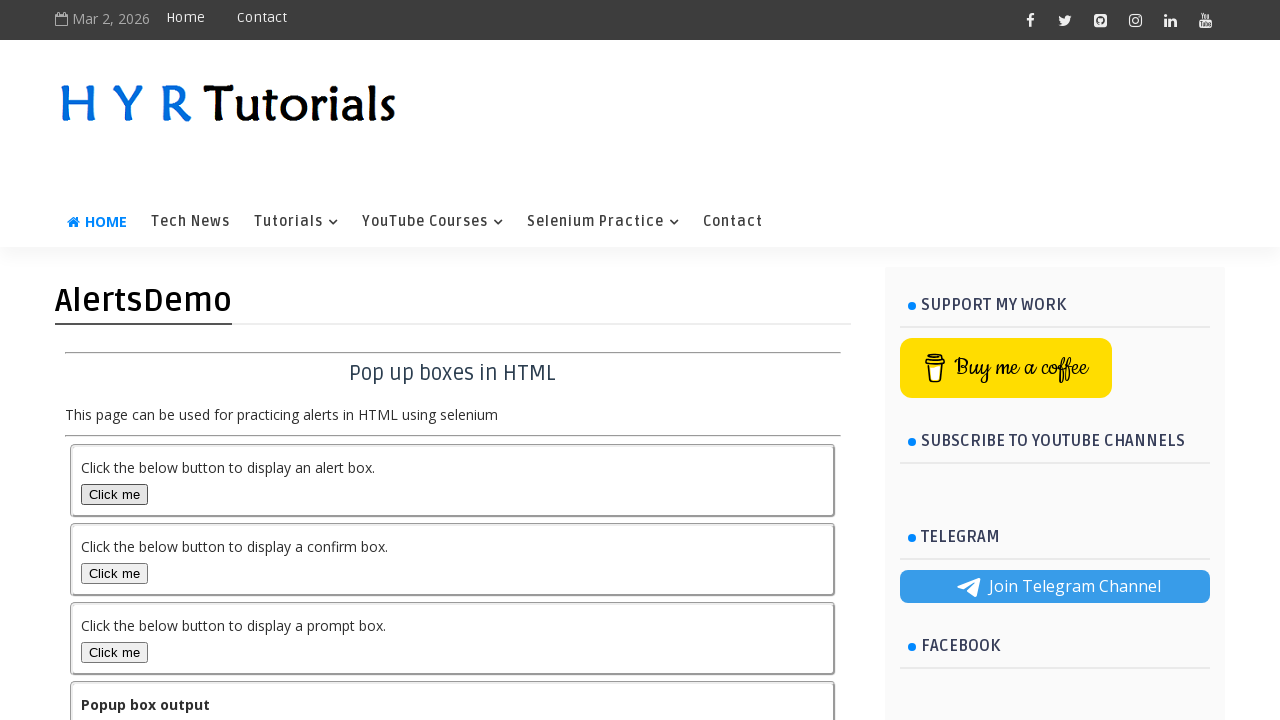

Set up dialog handler to accept confirm box
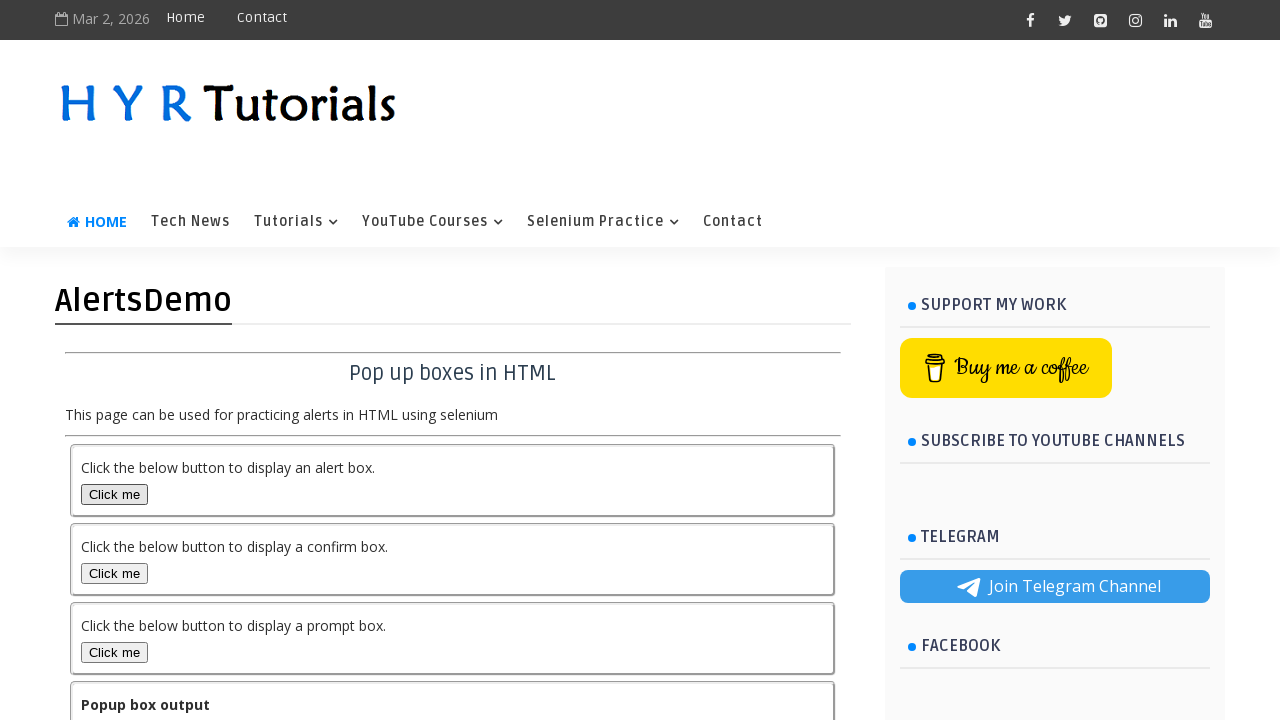

Clicked confirm box button to test accept at (114, 573) on #confirmBox
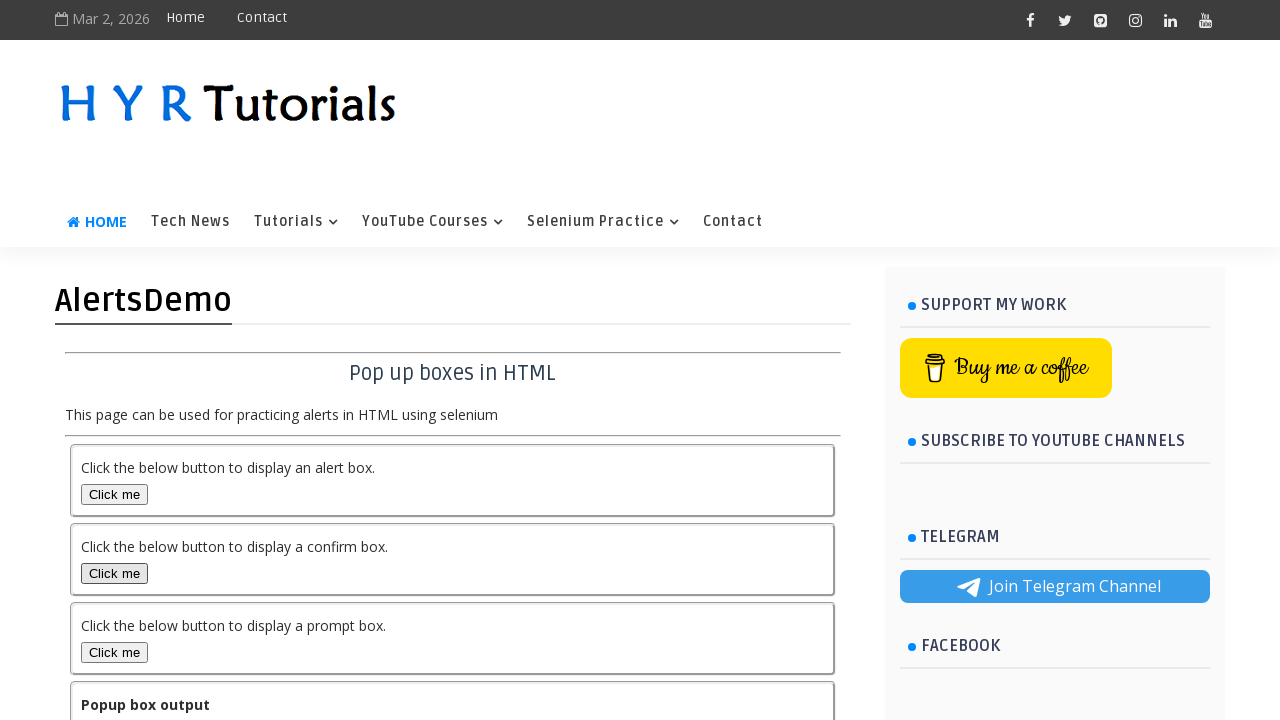

Waited 500ms after accepting confirm box
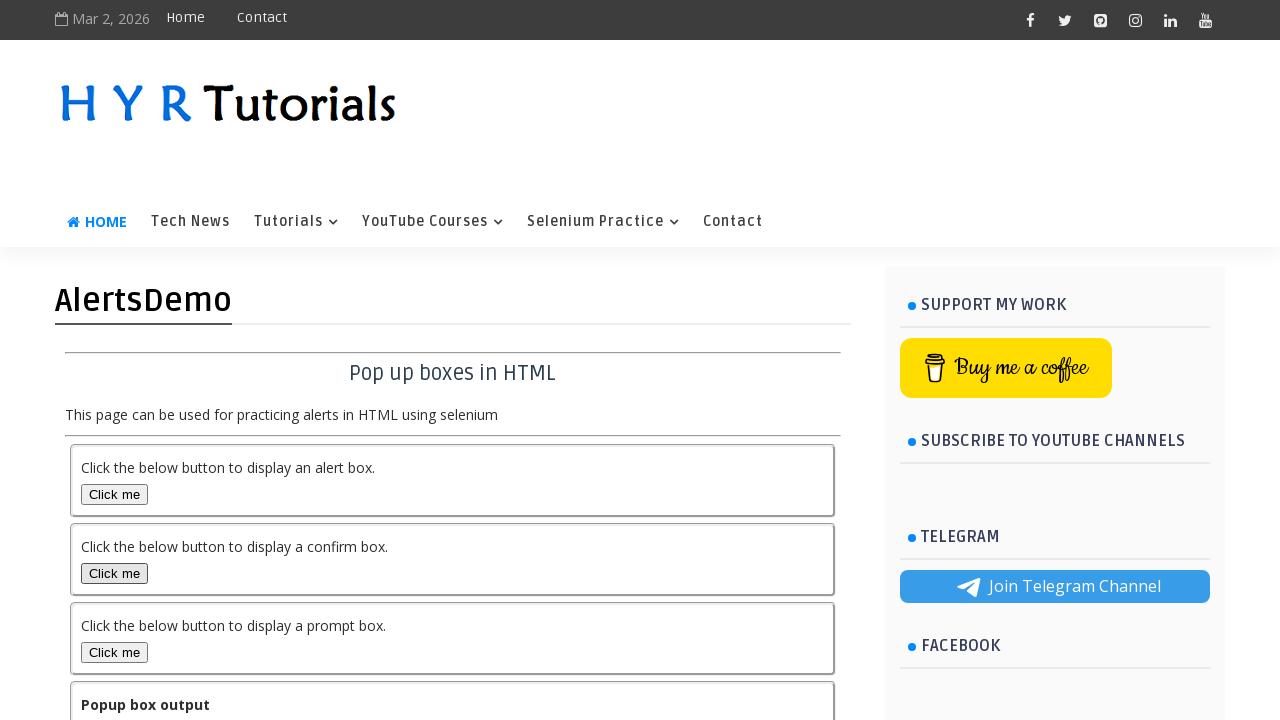

Set up dialog handler to dismiss confirm box
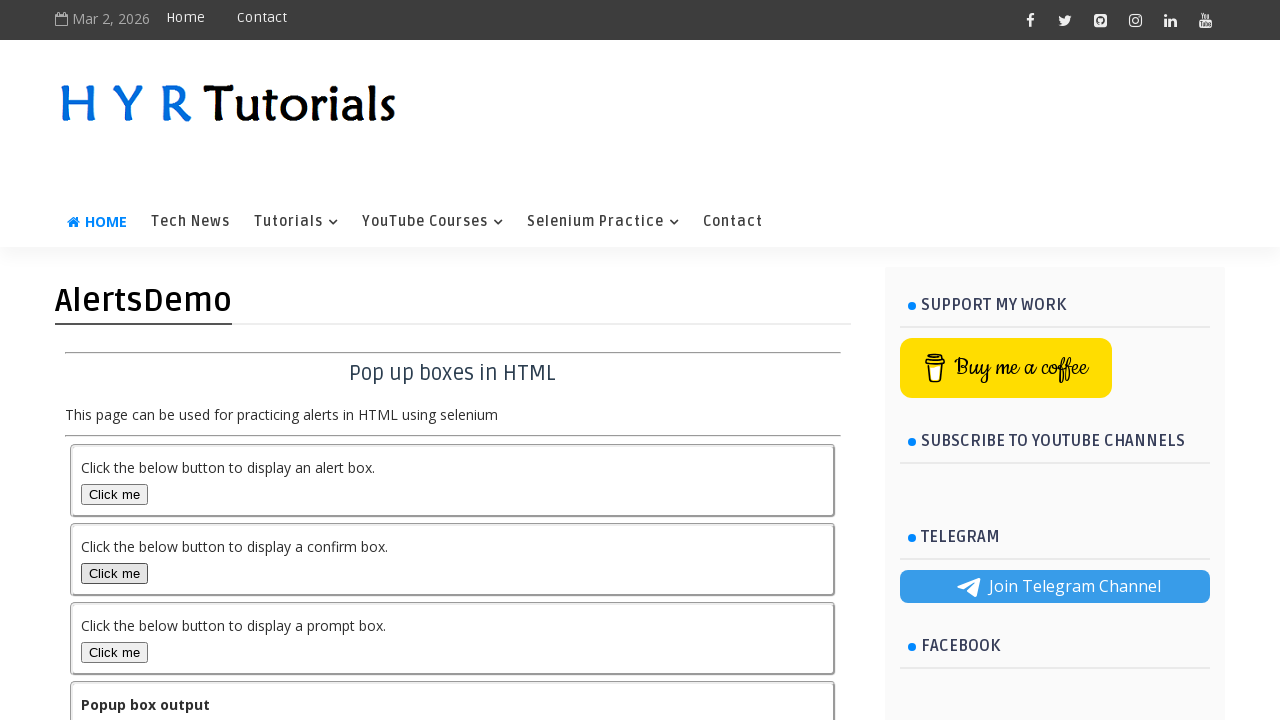

Clicked confirm box button to test dismiss at (114, 573) on #confirmBox
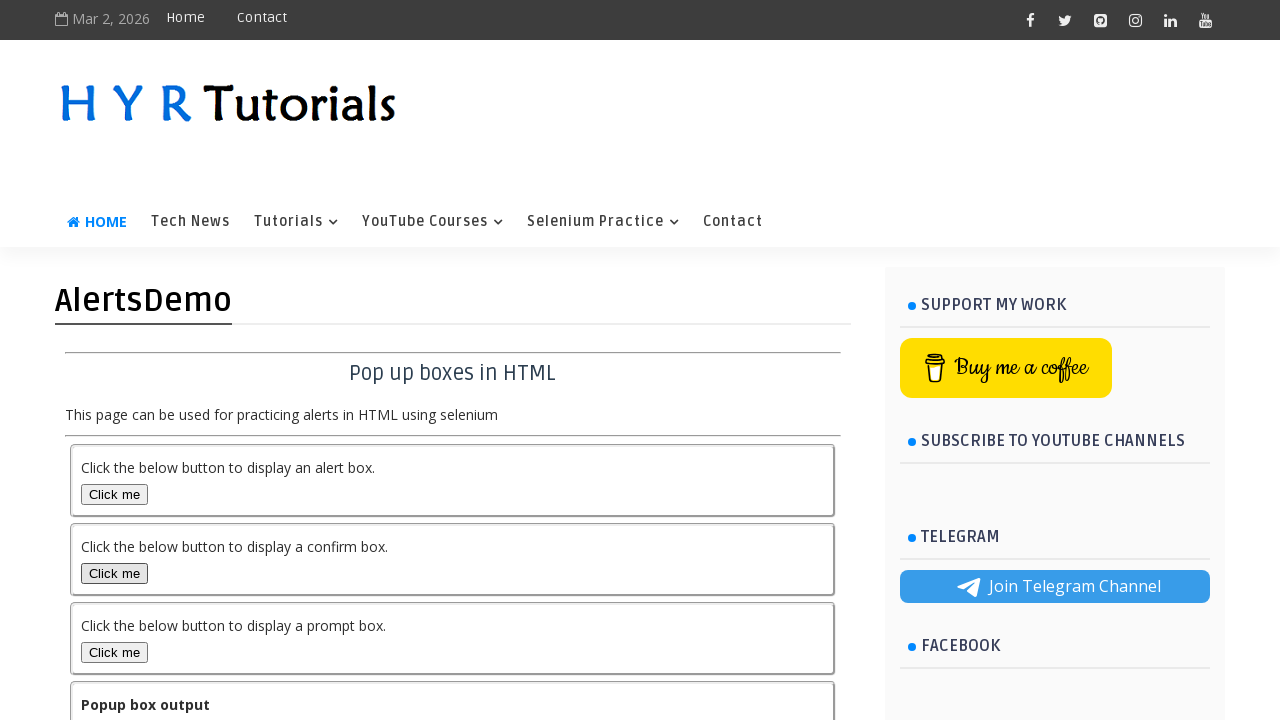

Waited 500ms after dismissing confirm box
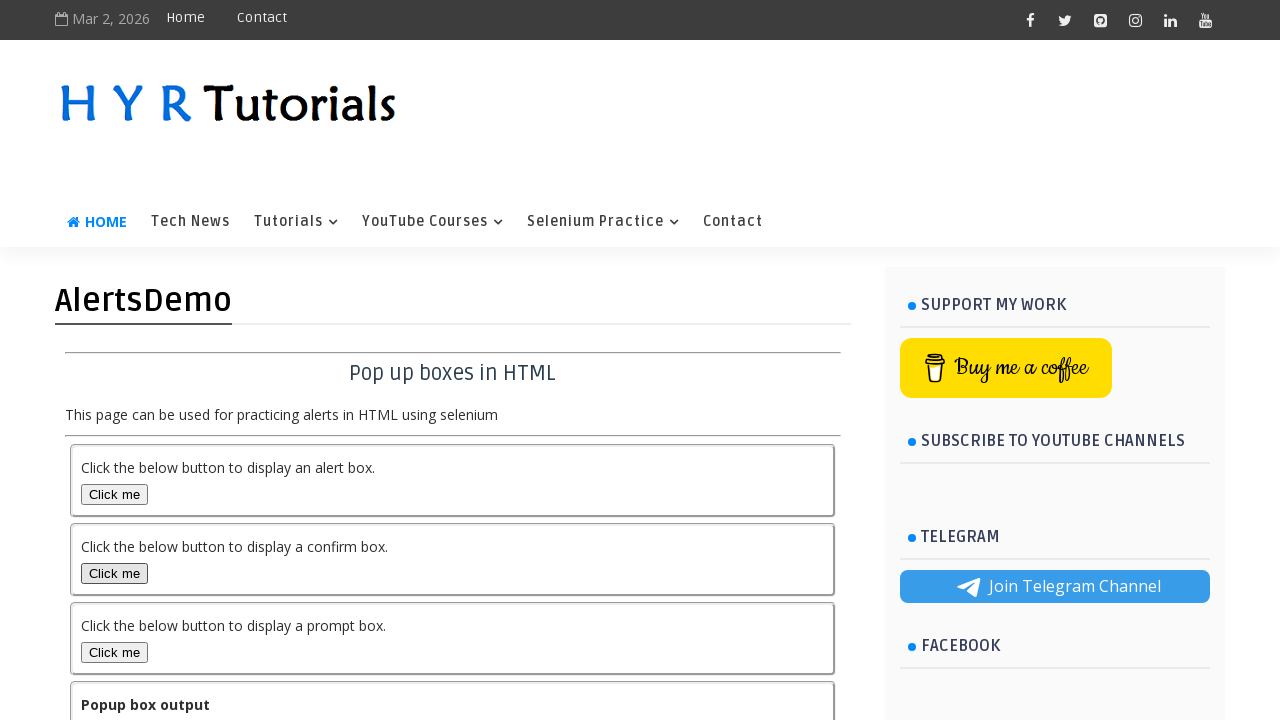

Set up dialog handler to accept prompt box with text 'HYR Tutorials'
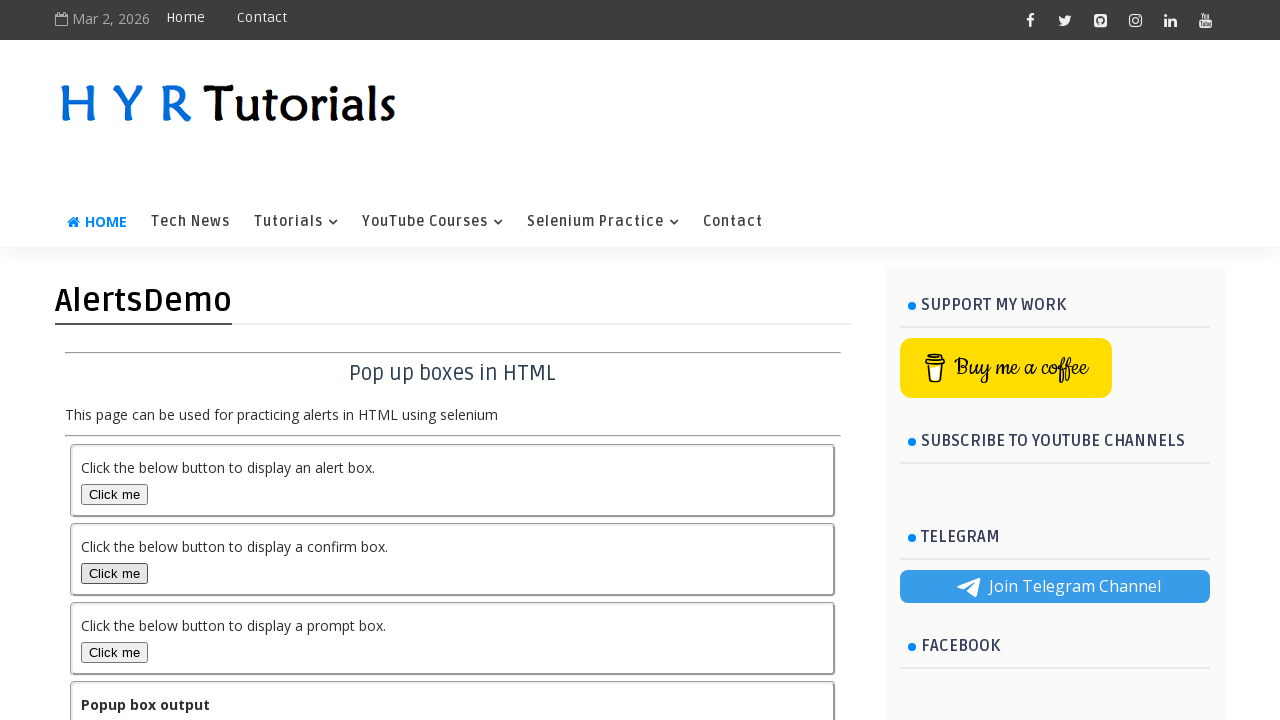

Clicked prompt box button to test text input and accept at (114, 652) on #promptBox
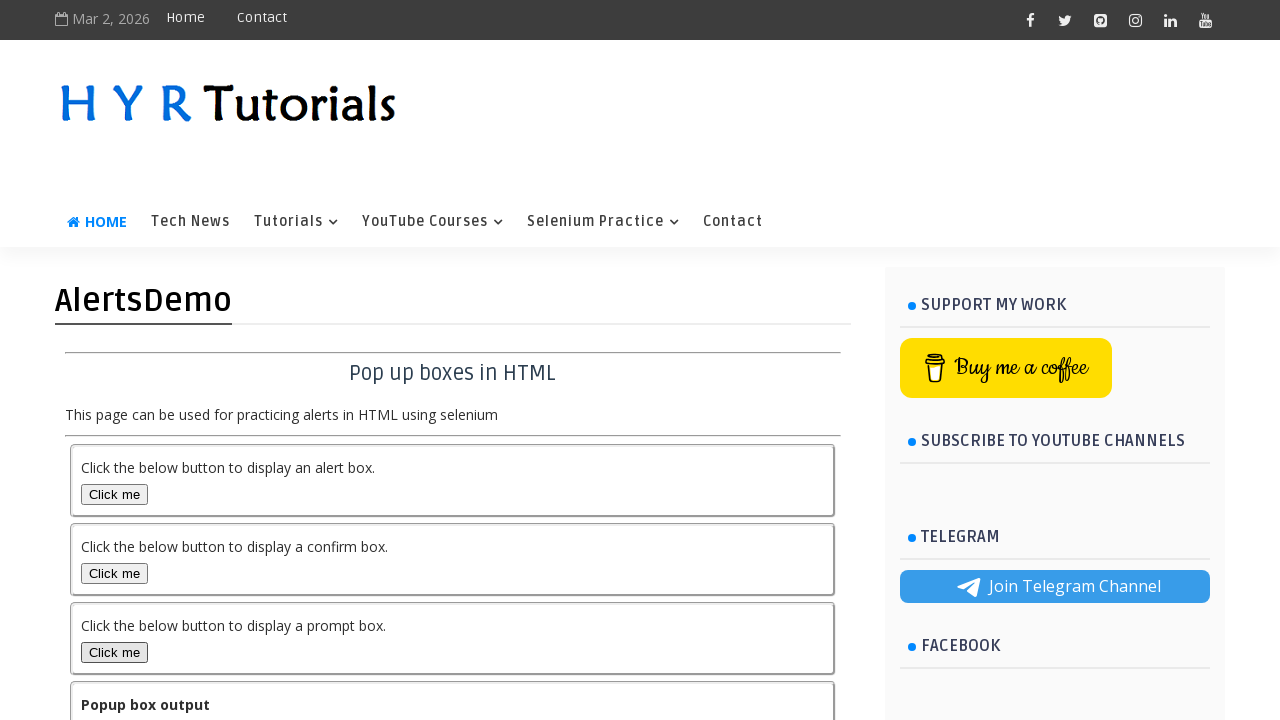

Waited 500ms after accepting prompt box with text input
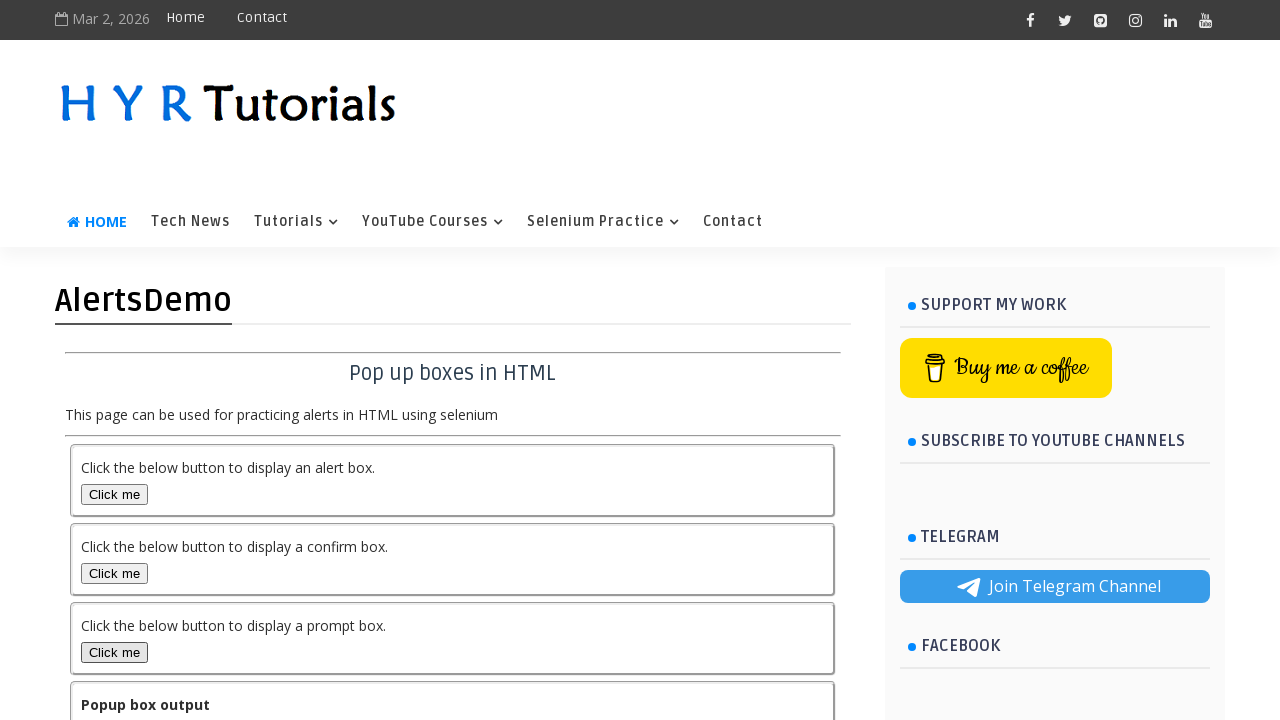

Set up dialog handler to dismiss prompt box
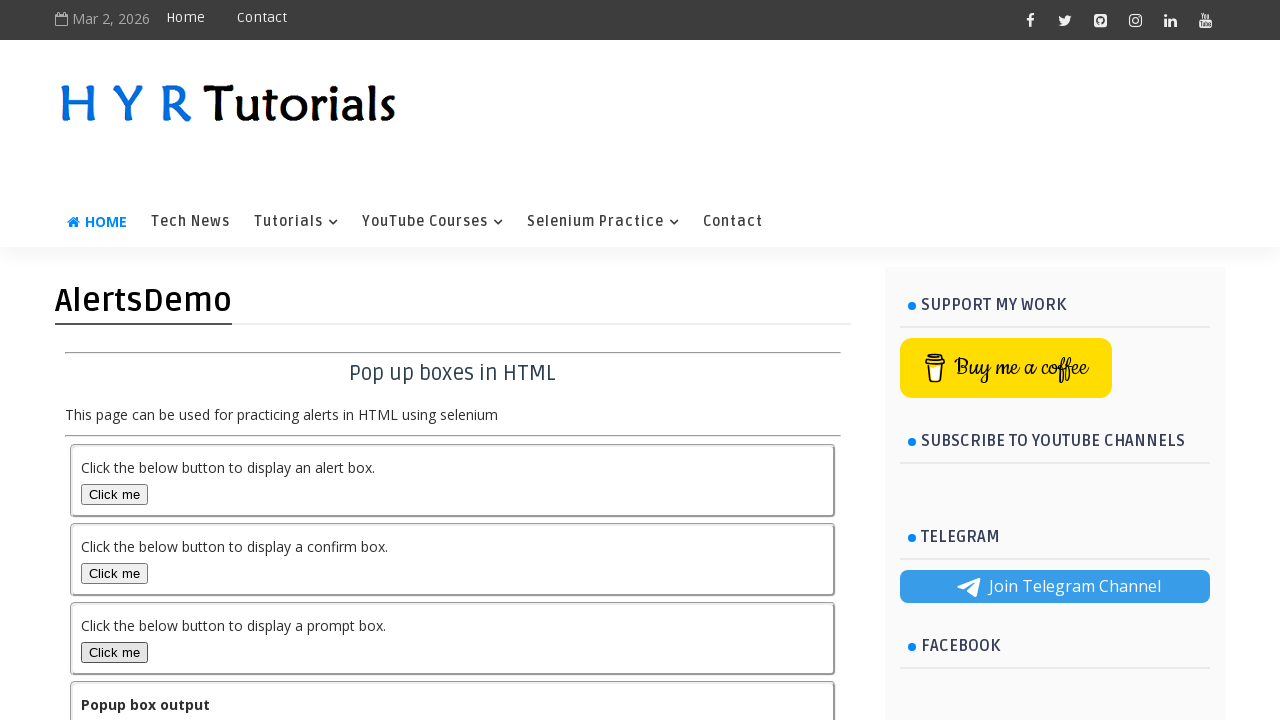

Clicked prompt box button to test dismiss at (114, 652) on #promptBox
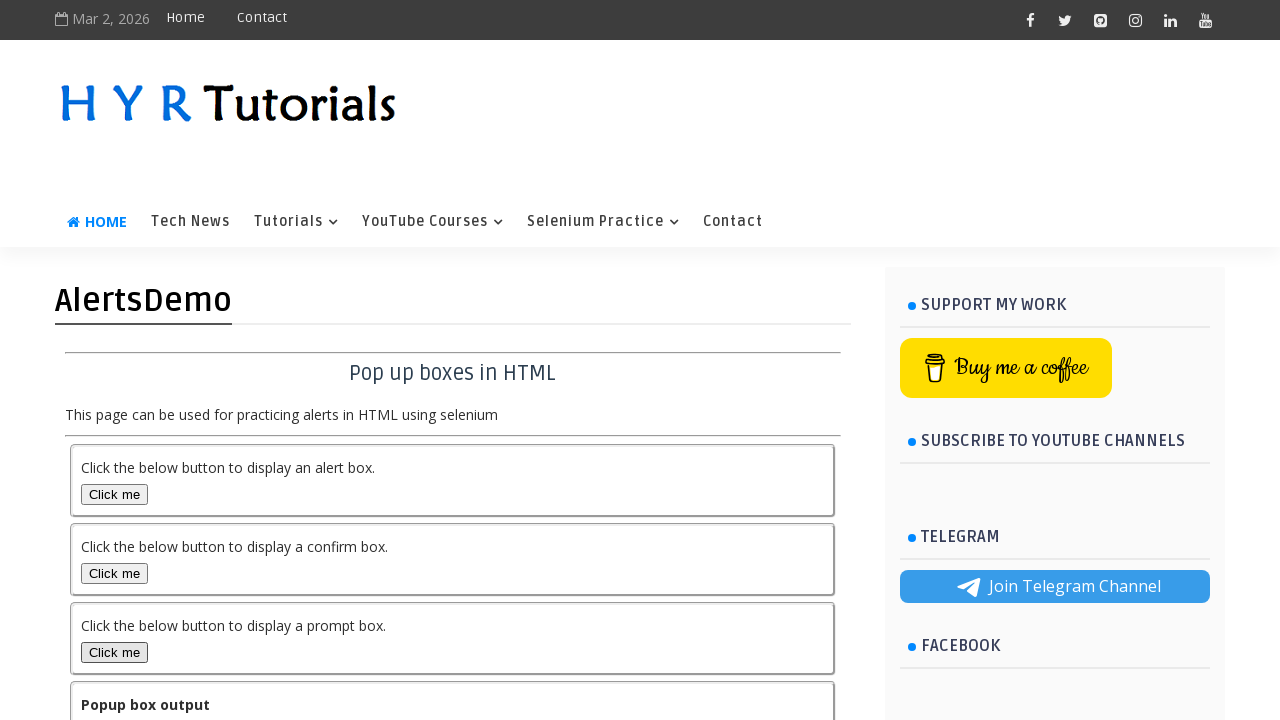

Waited 500ms after dismissing prompt box
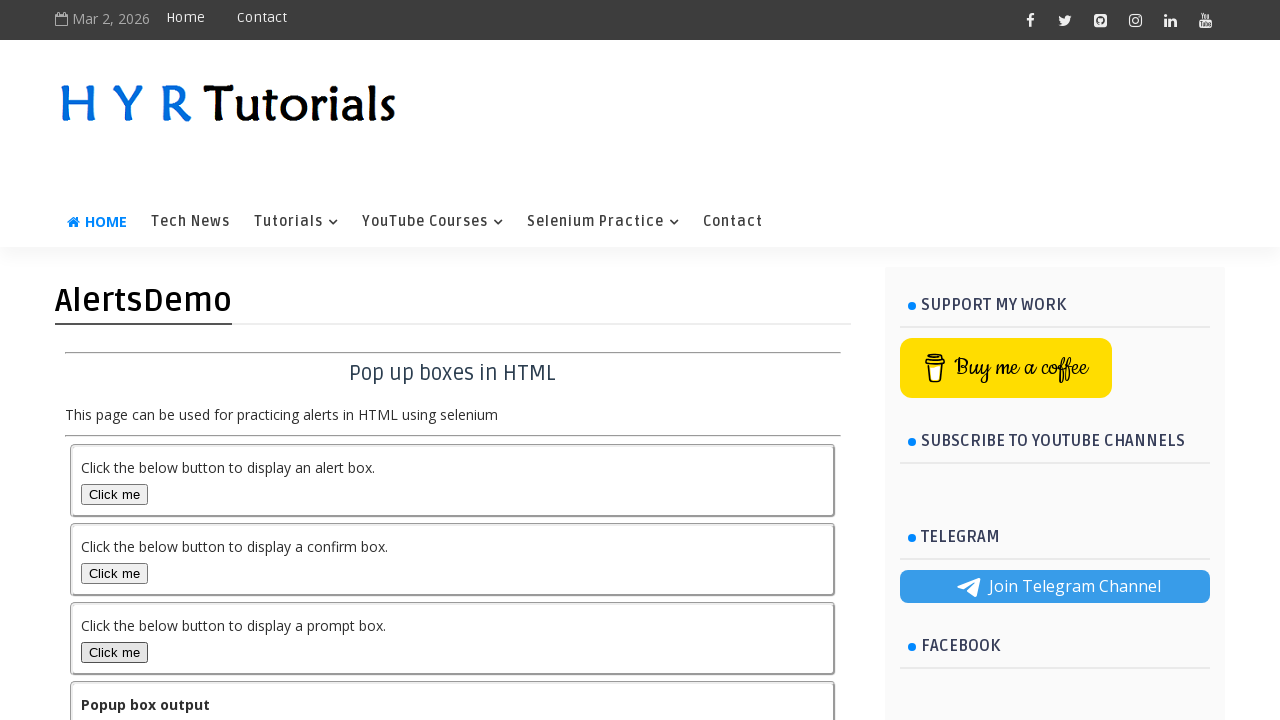

Verified output element exists on page
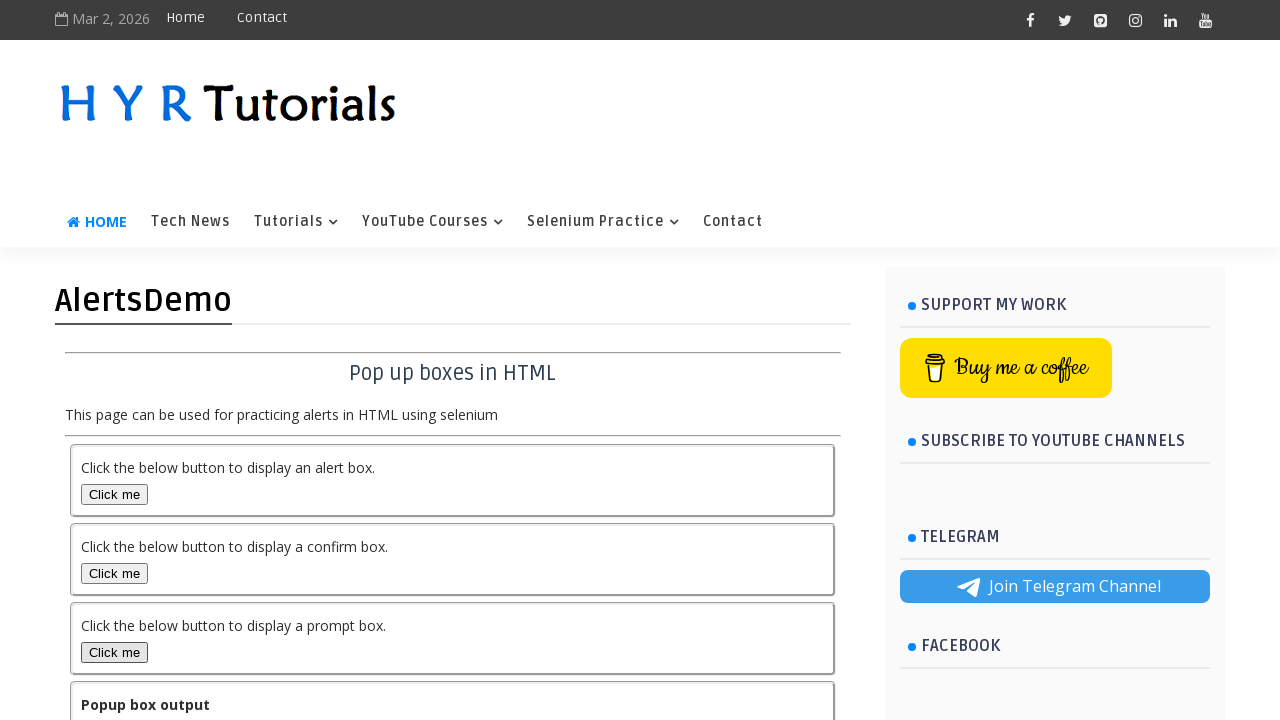

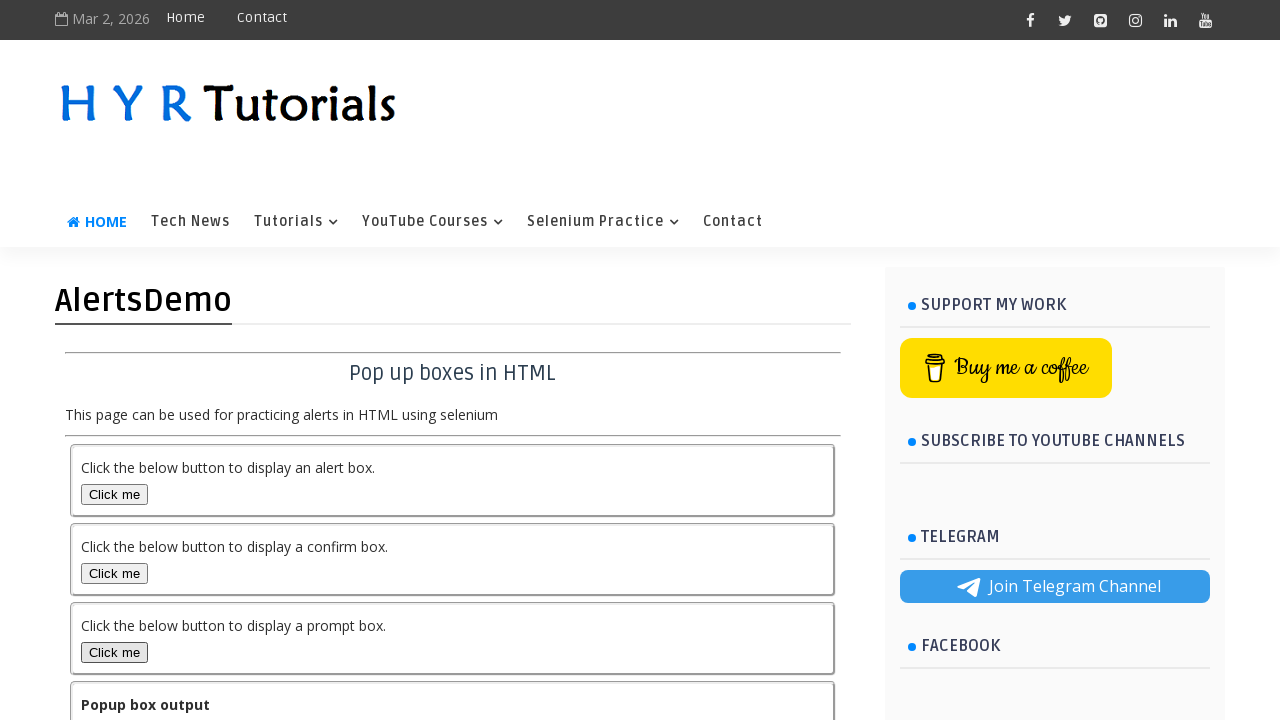